Tests dropdown select element functionality by selecting options using different methods: by visible text, by value attribute, and by index. Also iterates through all available options in the dropdown.

Starting URL: https://the-internet.herokuapp.com/dropdown

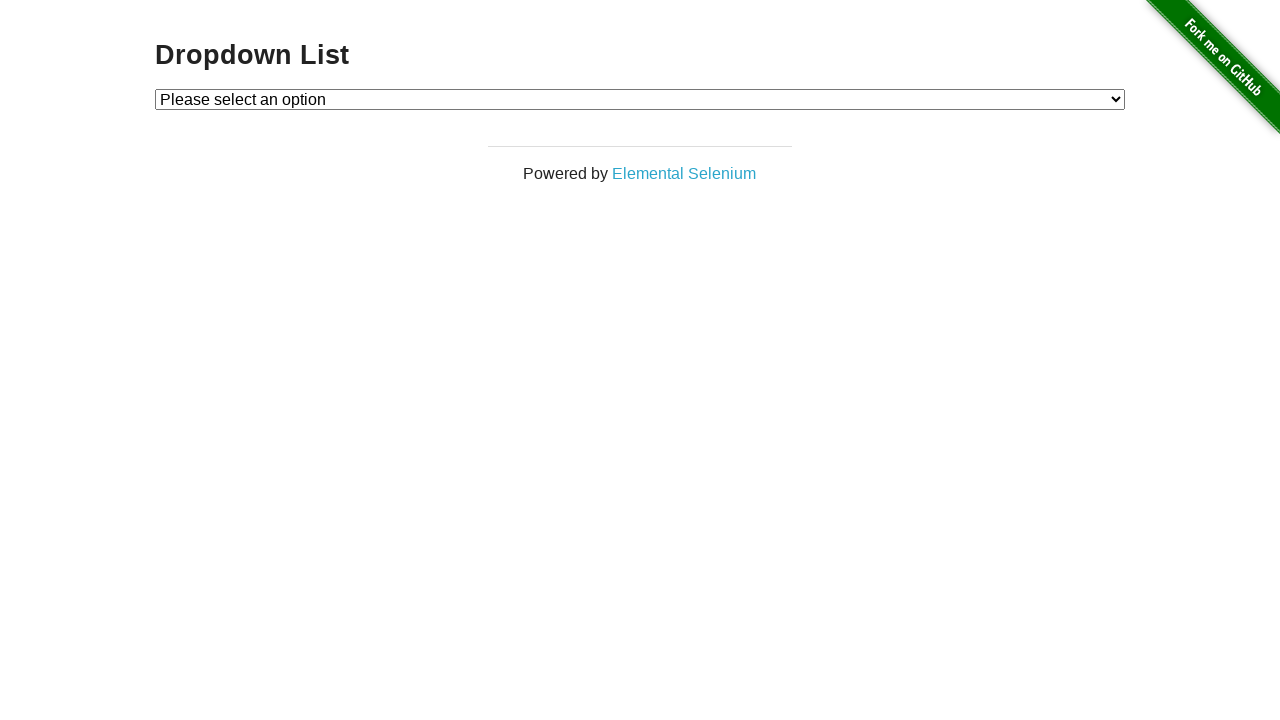

Waited for dropdown element to be visible
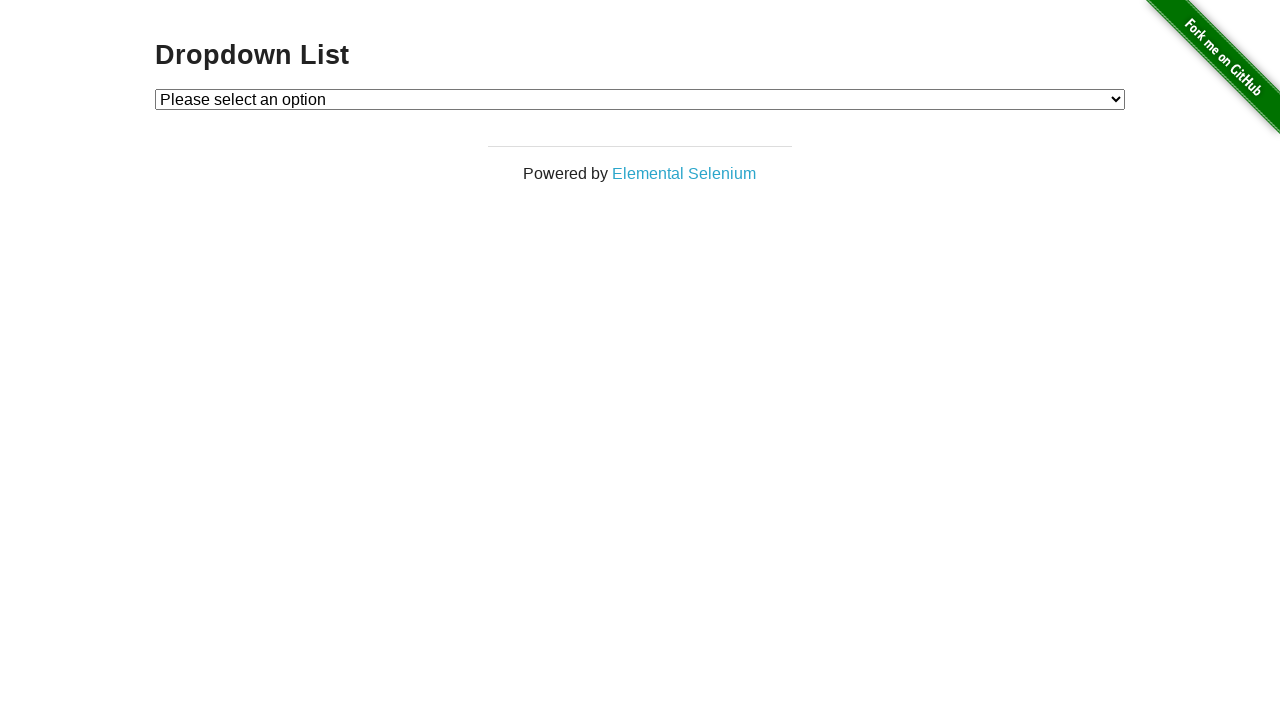

Selected 'Option 1' by visible text on #dropdown
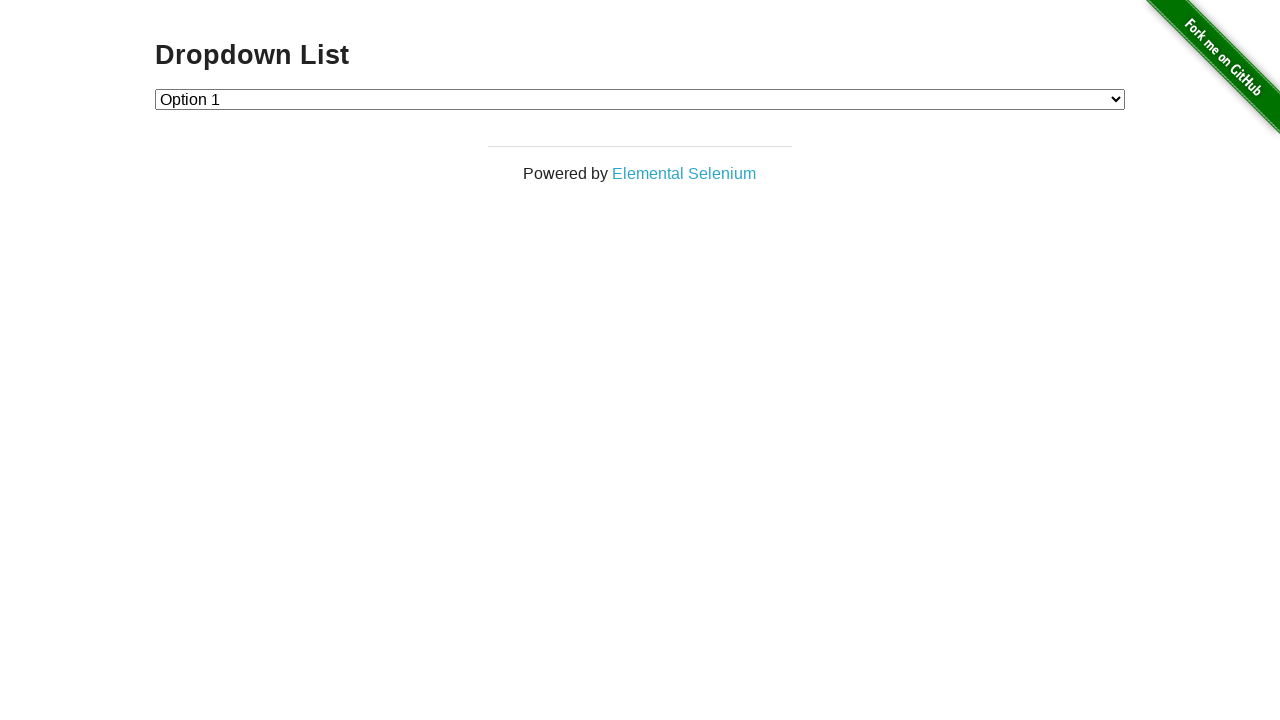

Selected option with value '2' by value attribute on #dropdown
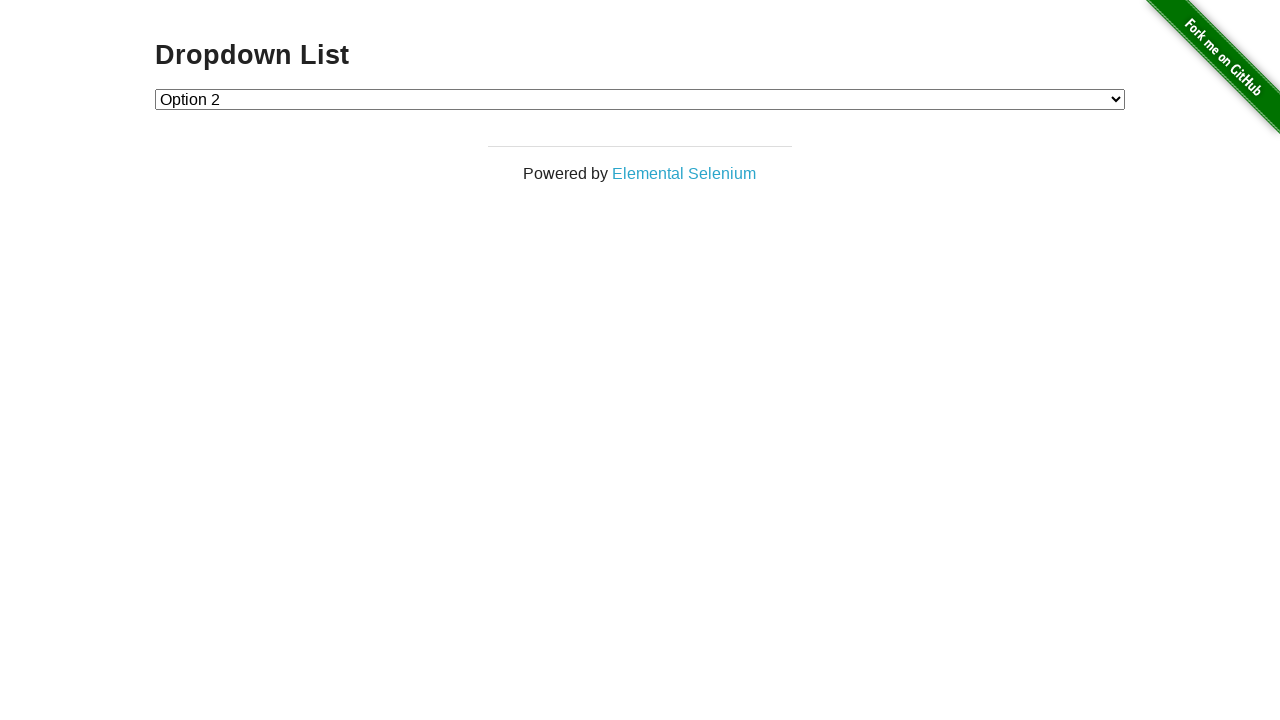

Selected option at index 1 on #dropdown
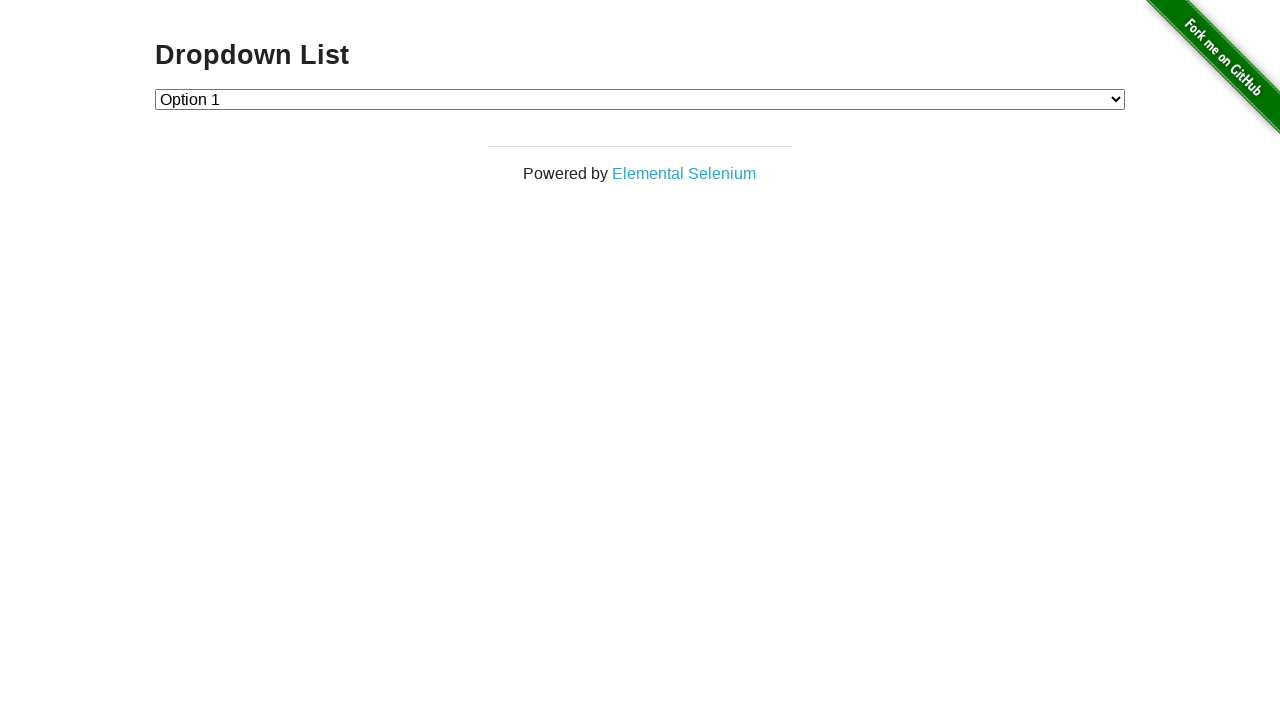

Retrieved all options from the dropdown
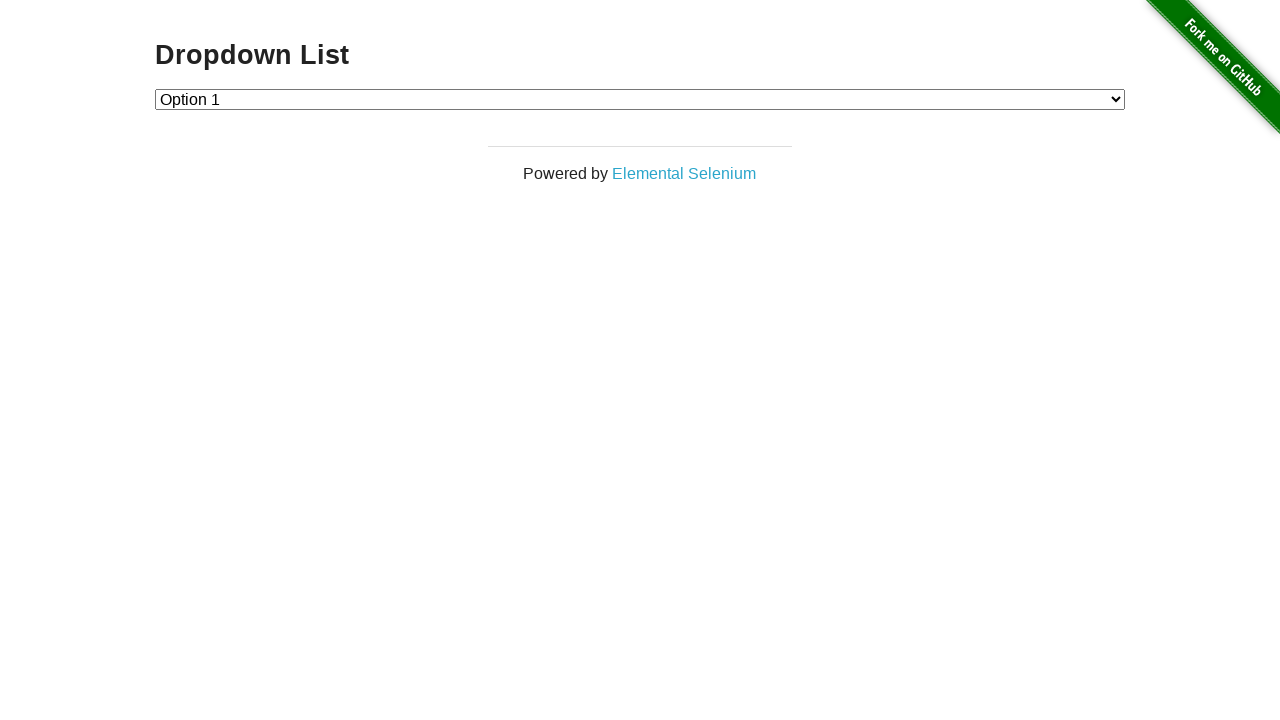

Selected option 'Please select an option' by visible text on #dropdown
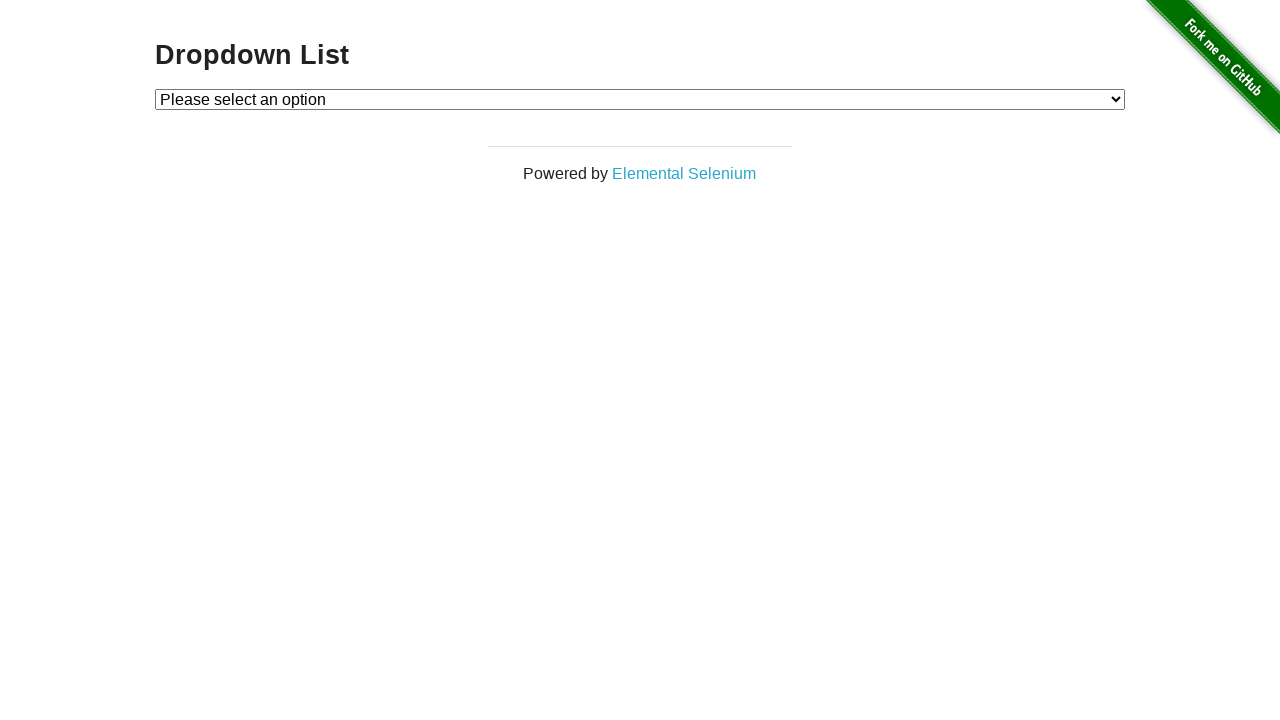

Selected option 'Option 1' by visible text on #dropdown
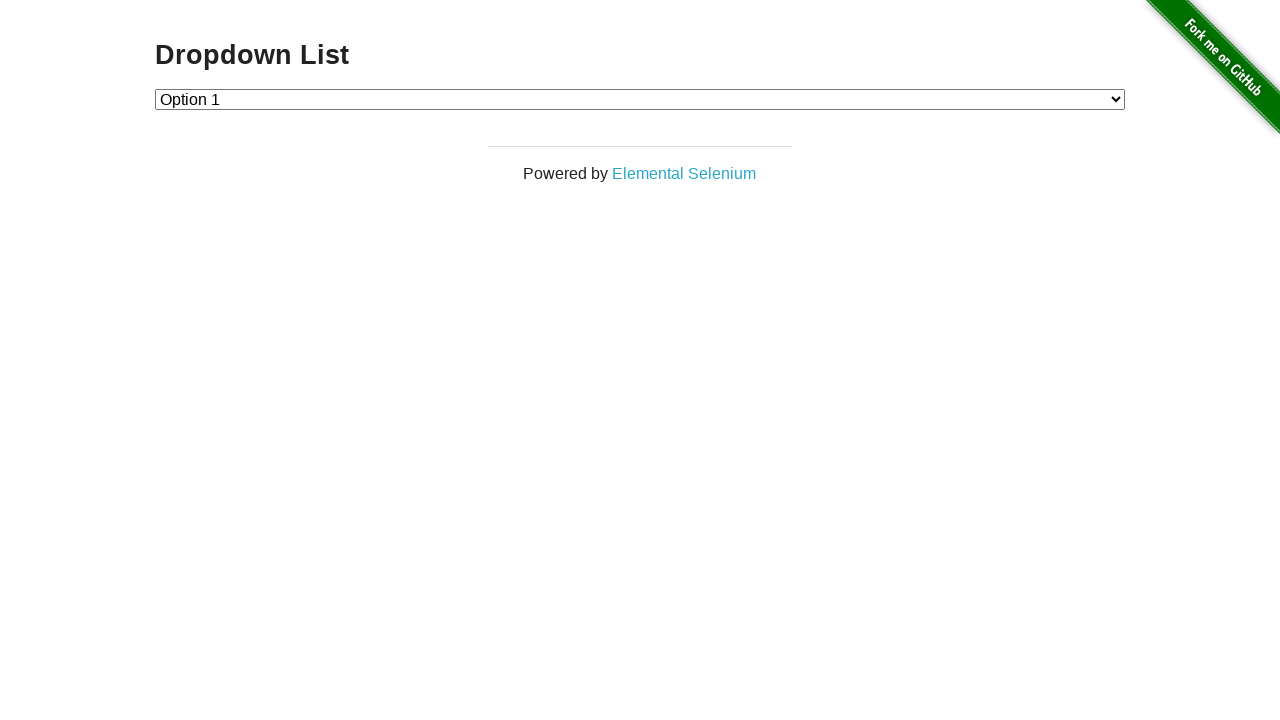

Selected option 'Option 2' by visible text on #dropdown
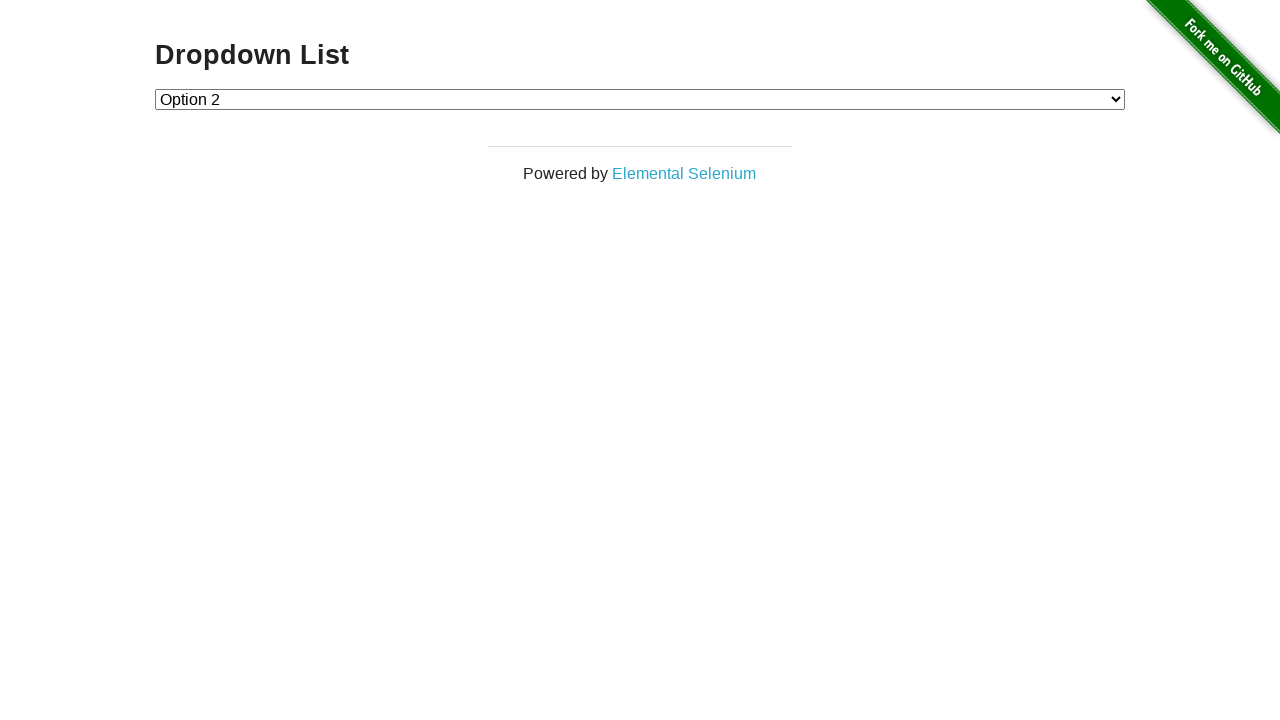

Found 'Option 1' in dropdown options
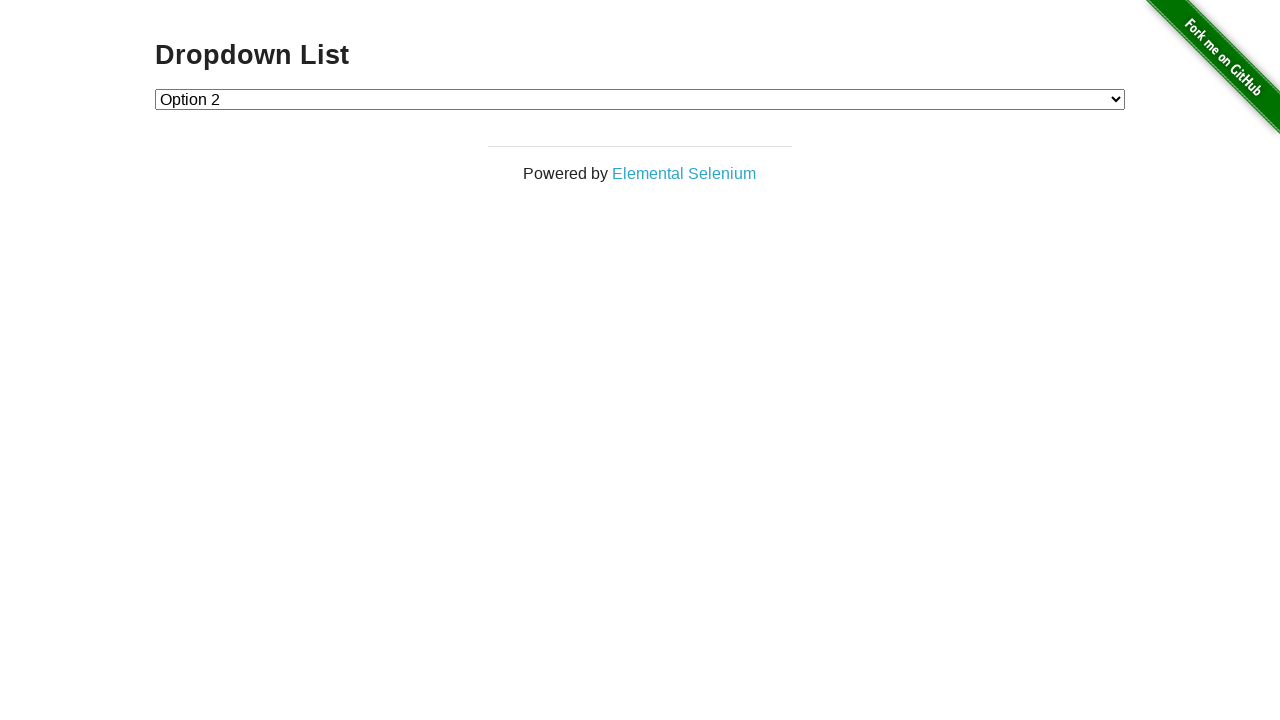

Selected option at index 0 on #dropdown
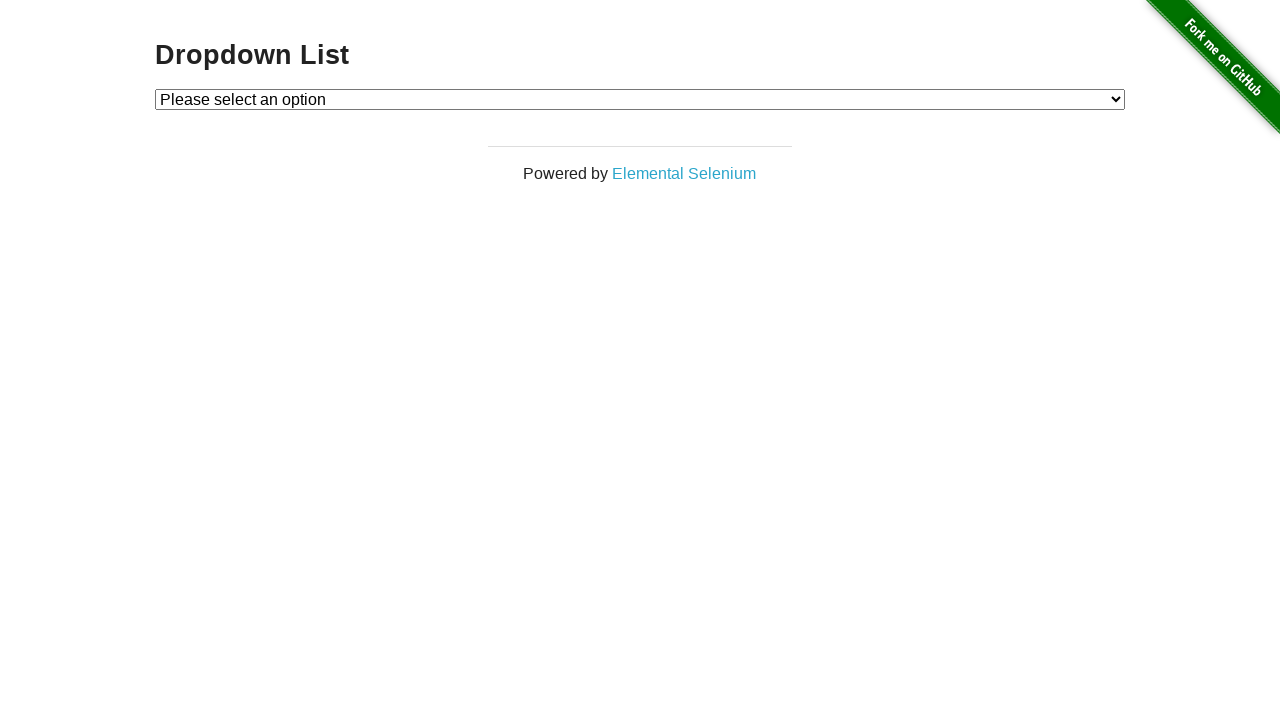

Selected option at index 1 on #dropdown
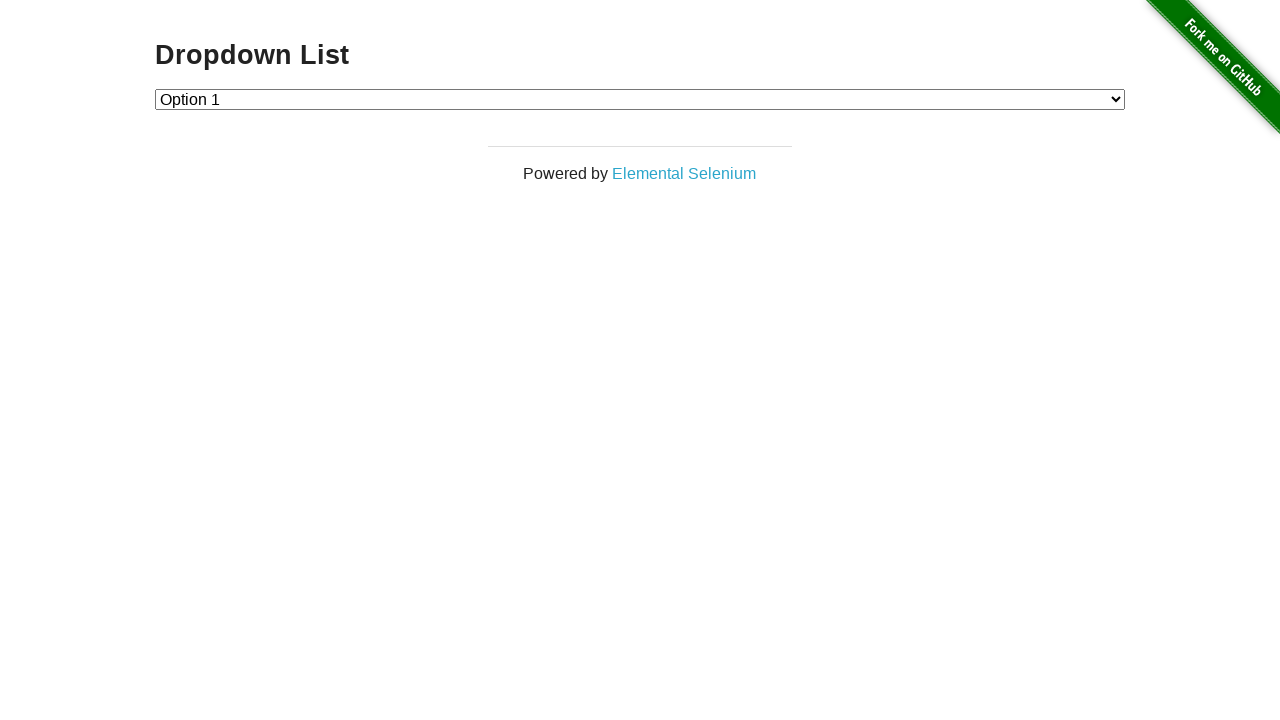

Selected option at index 2 on #dropdown
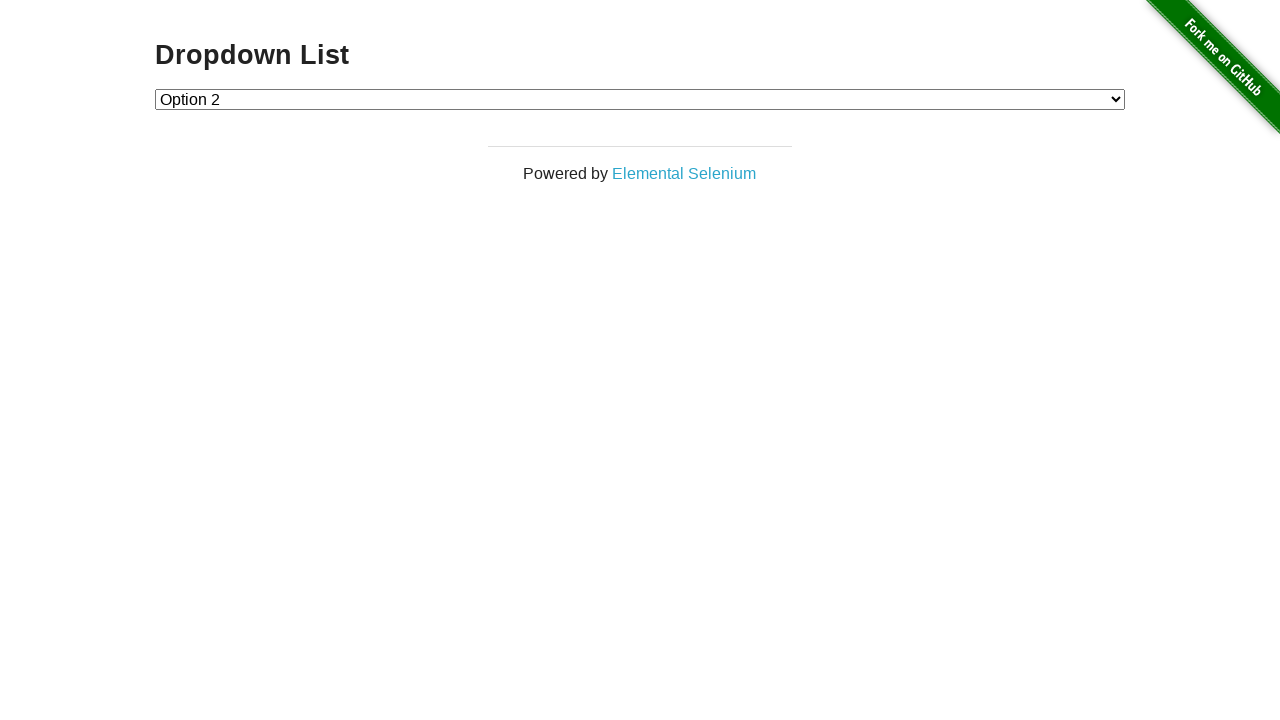

Selected option with value '1' on #dropdown
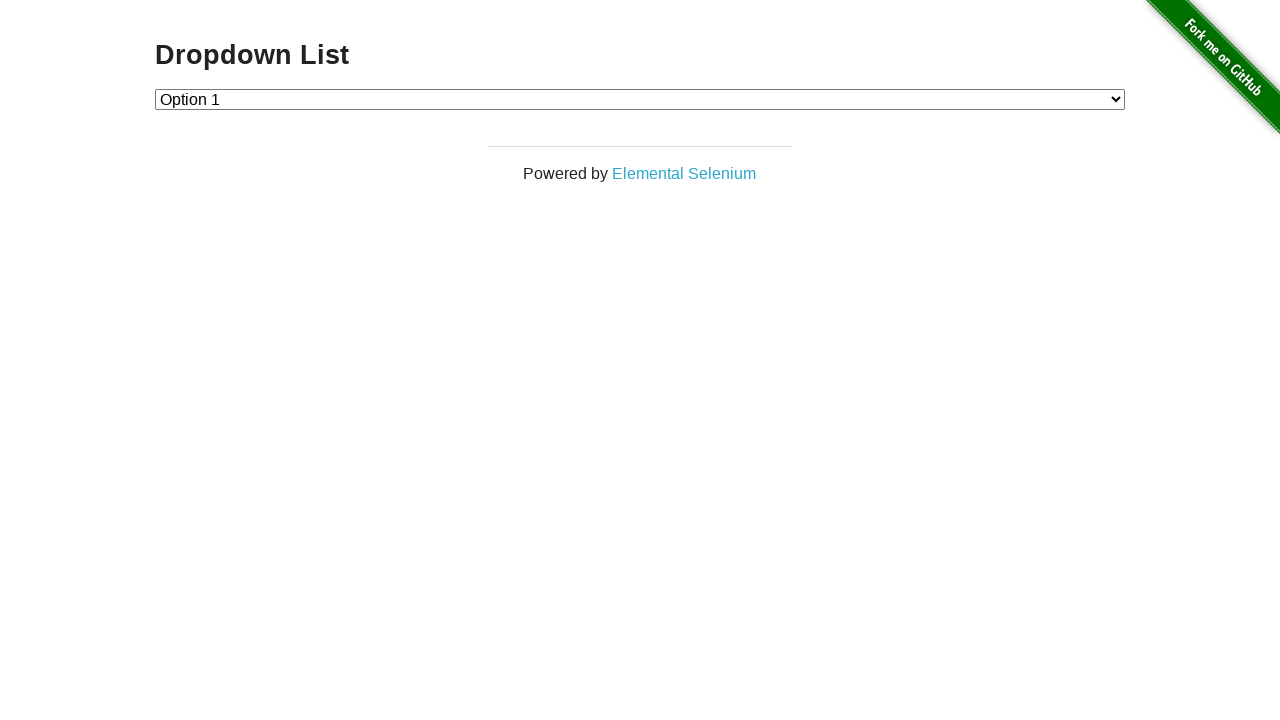

Selected option with value '2' on #dropdown
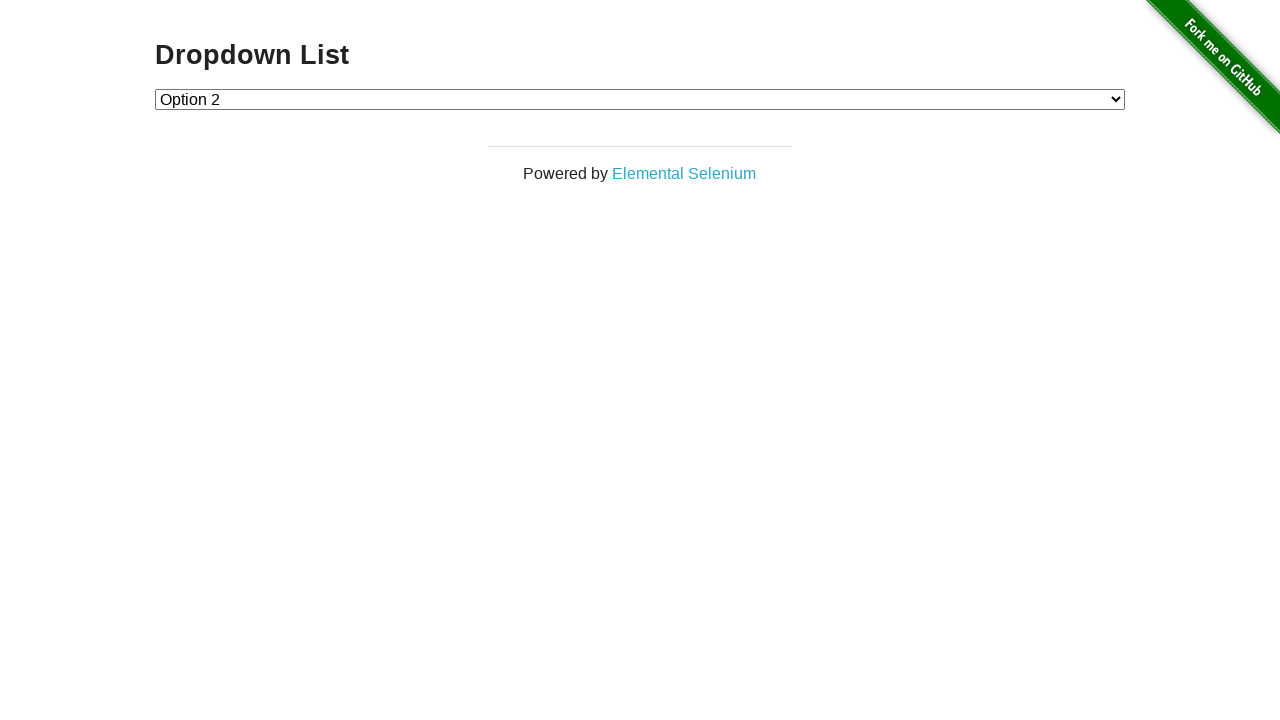

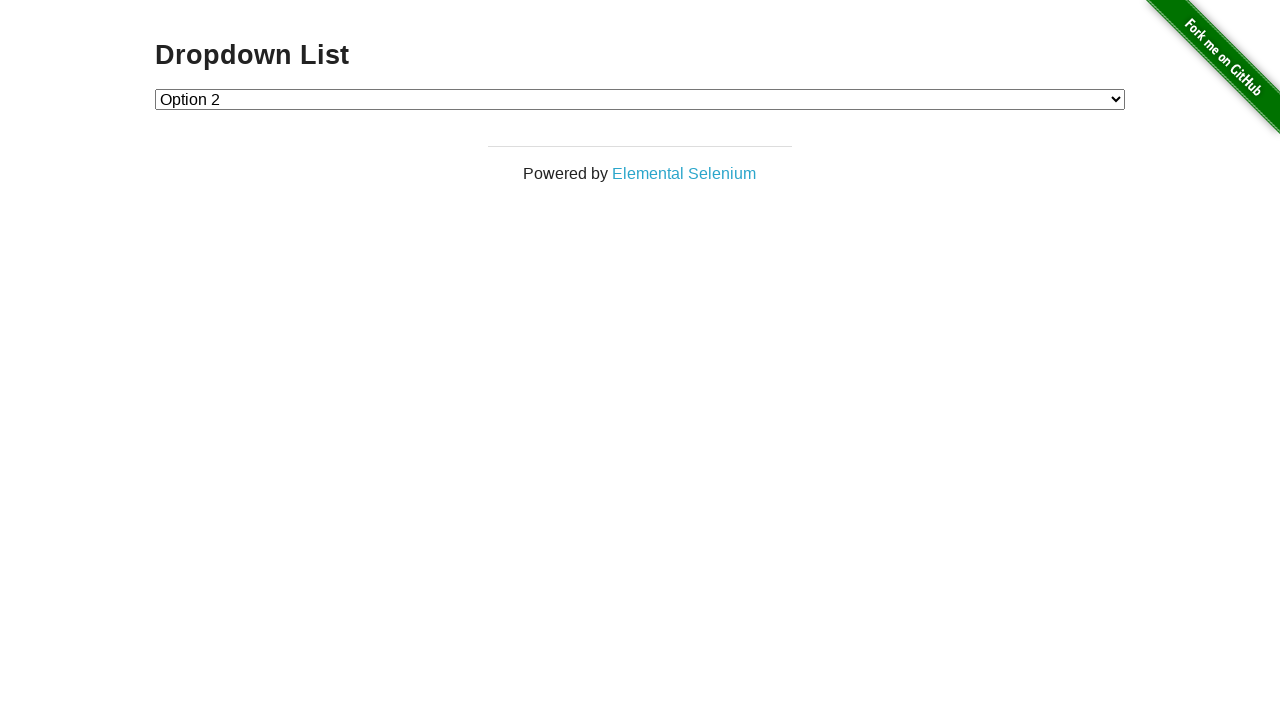